Tests handling a prompt JavaScript alert by clicking a button that triggers a prompt dialog, entering text, and verifying the entered text is displayed

Starting URL: https://letcode.in/alert

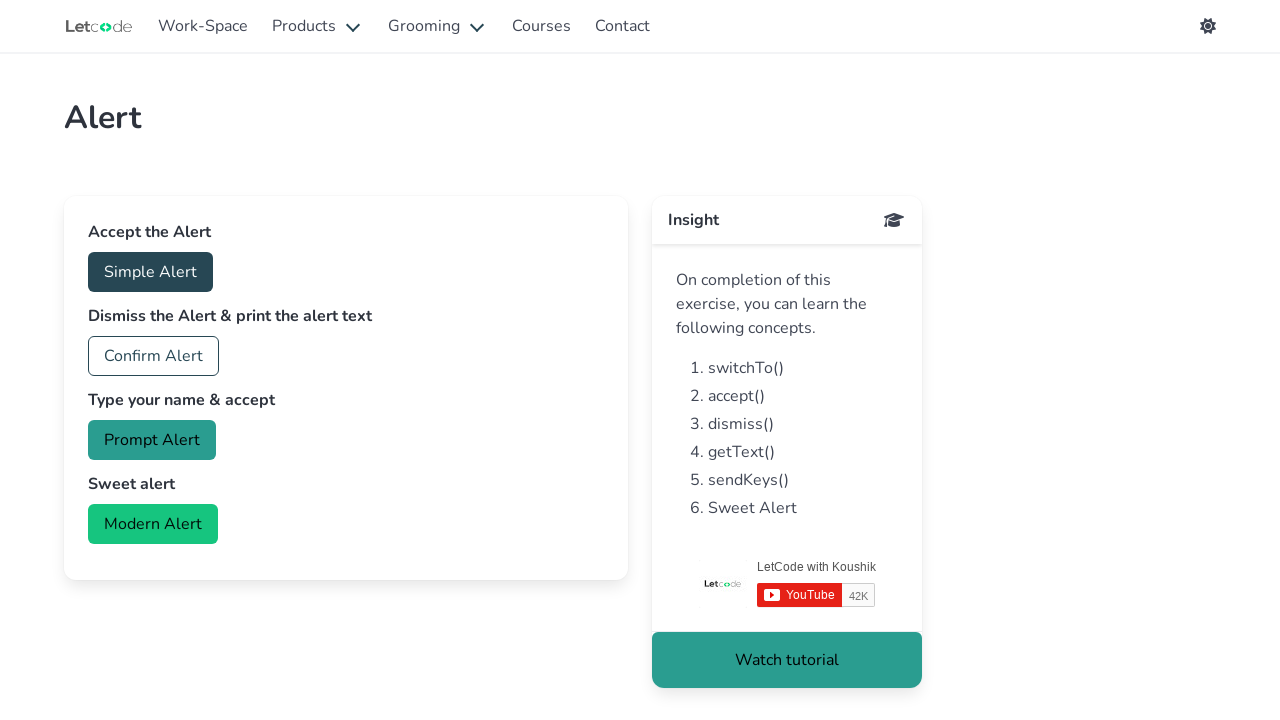

Set up dialog handler to accept prompt with text 'My name is John Smith'
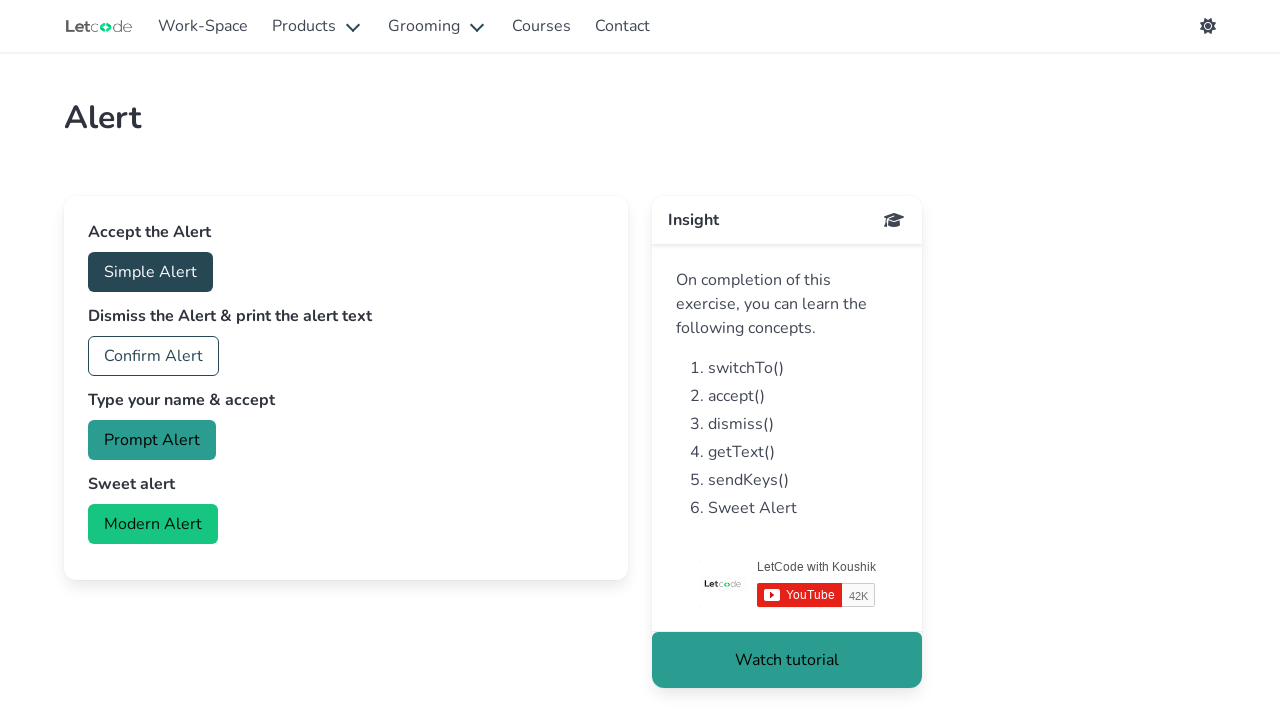

Clicked the prompt button to trigger JavaScript alert at (152, 440) on #prompt
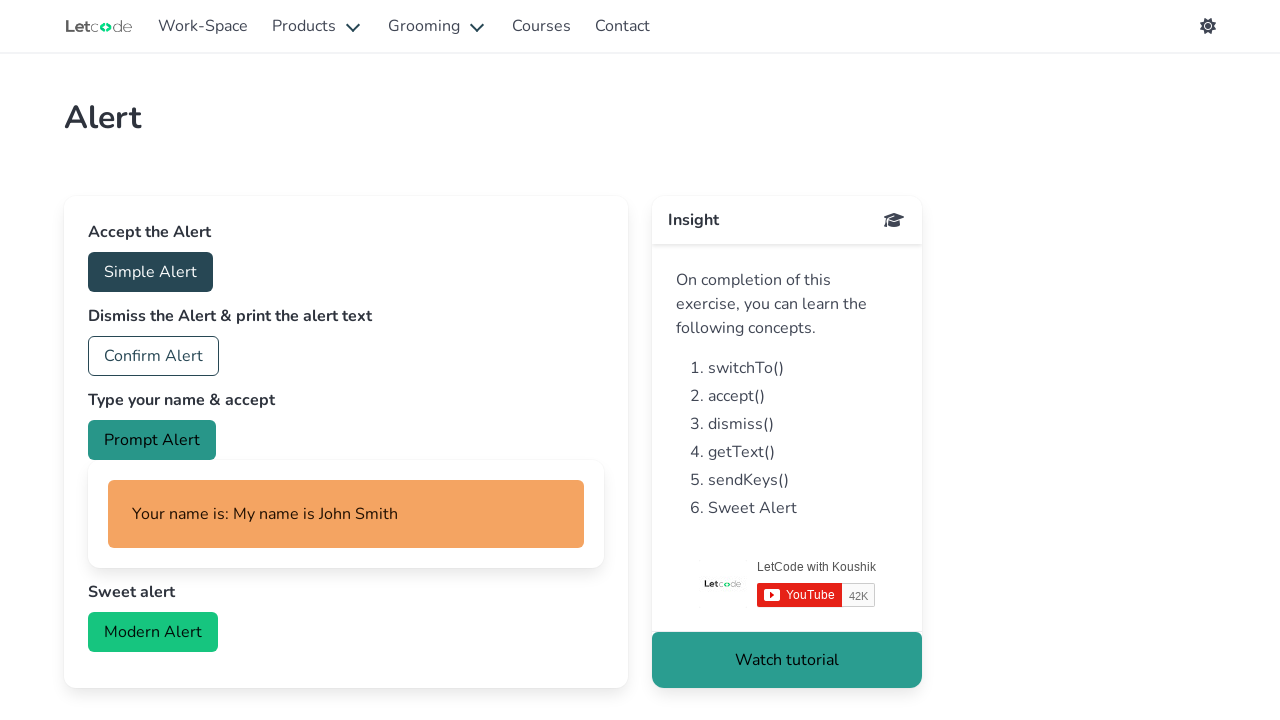

Verified the entered name is displayed on the page
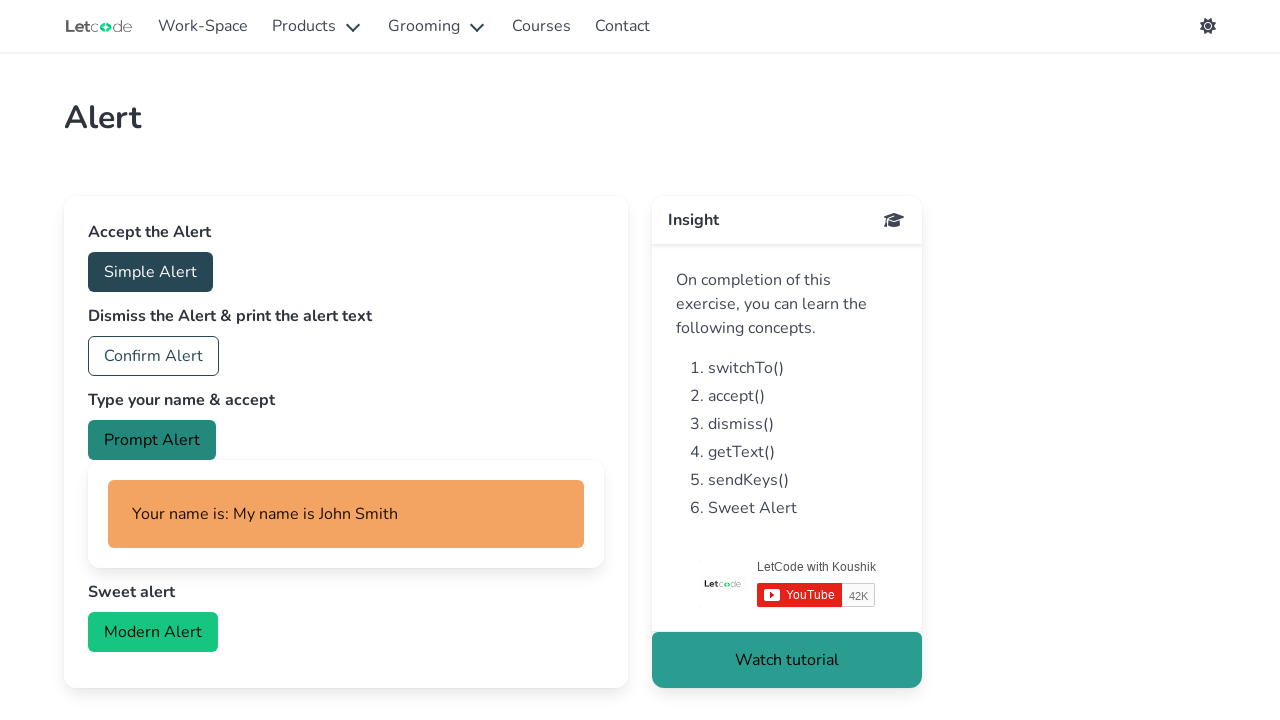

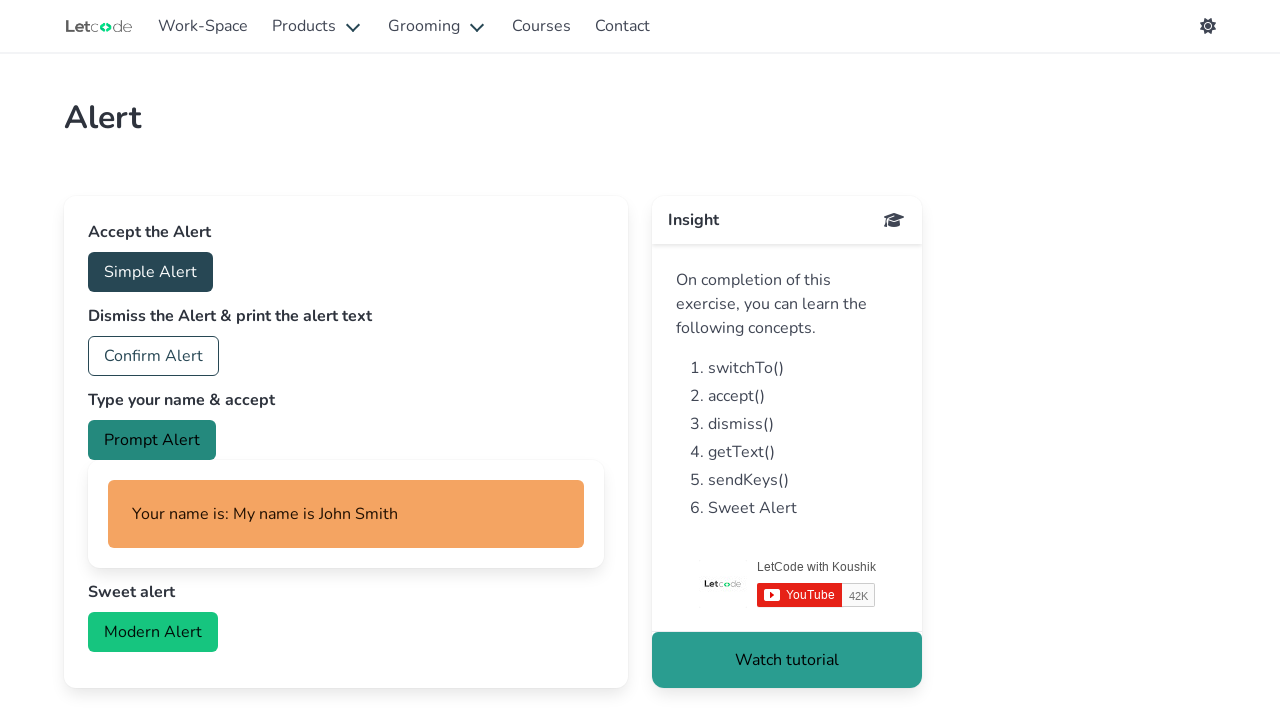